Tests handling of JavaScript confirm dialogs by clicking a button that triggers a confirm dialog and accepting it

Starting URL: https://testautomationpractice.blogspot.com/

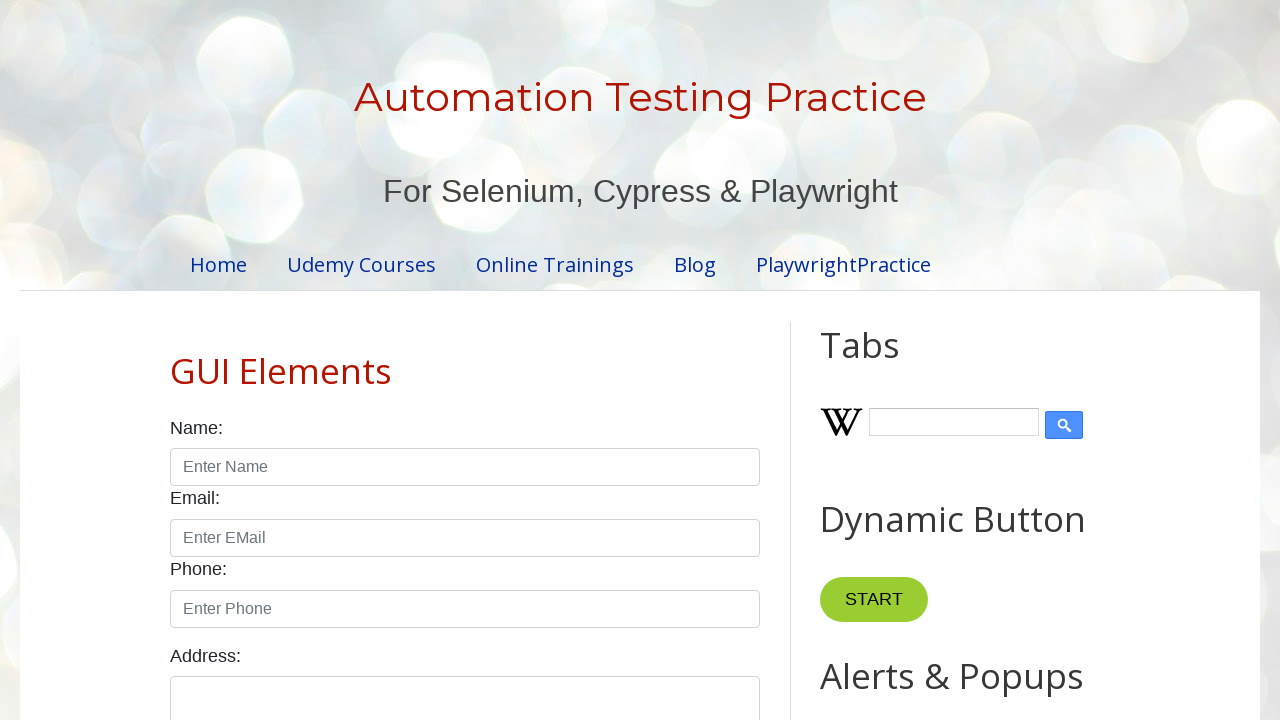

Set up dialog handler to accept confirm dialogs
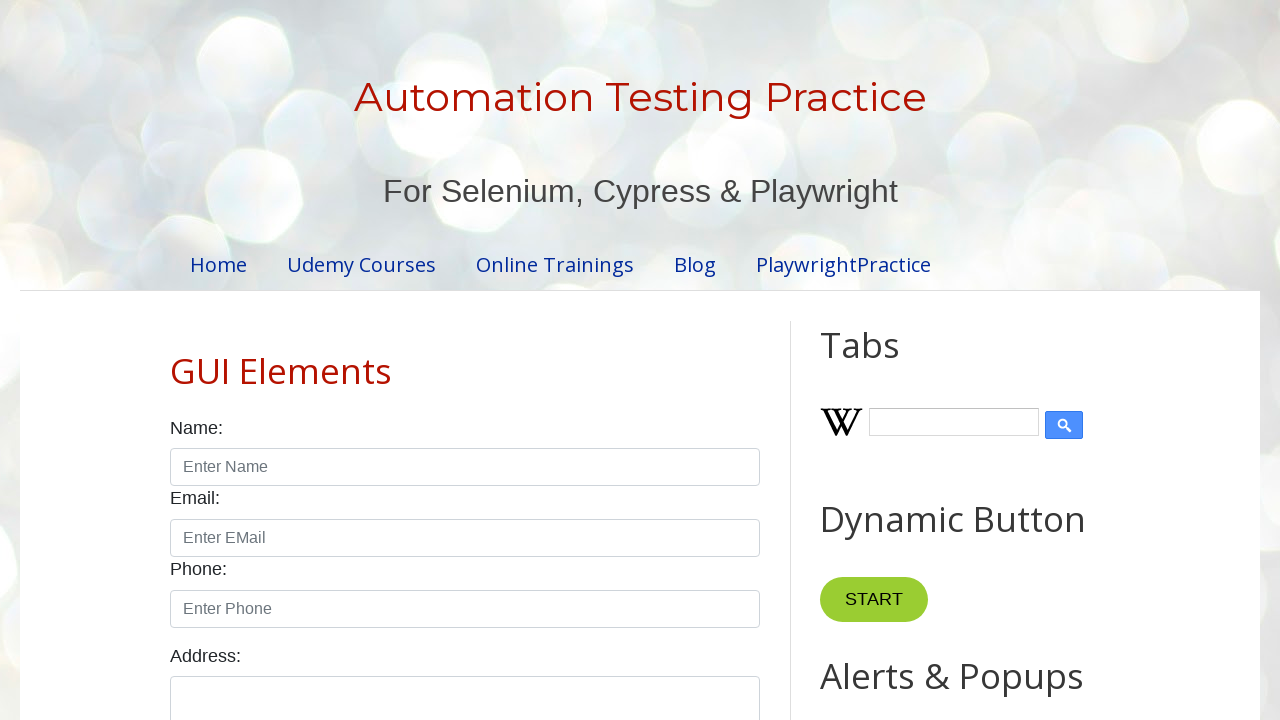

Clicked confirm button to trigger the confirm dialog at (912, 360) on #confirmBtn
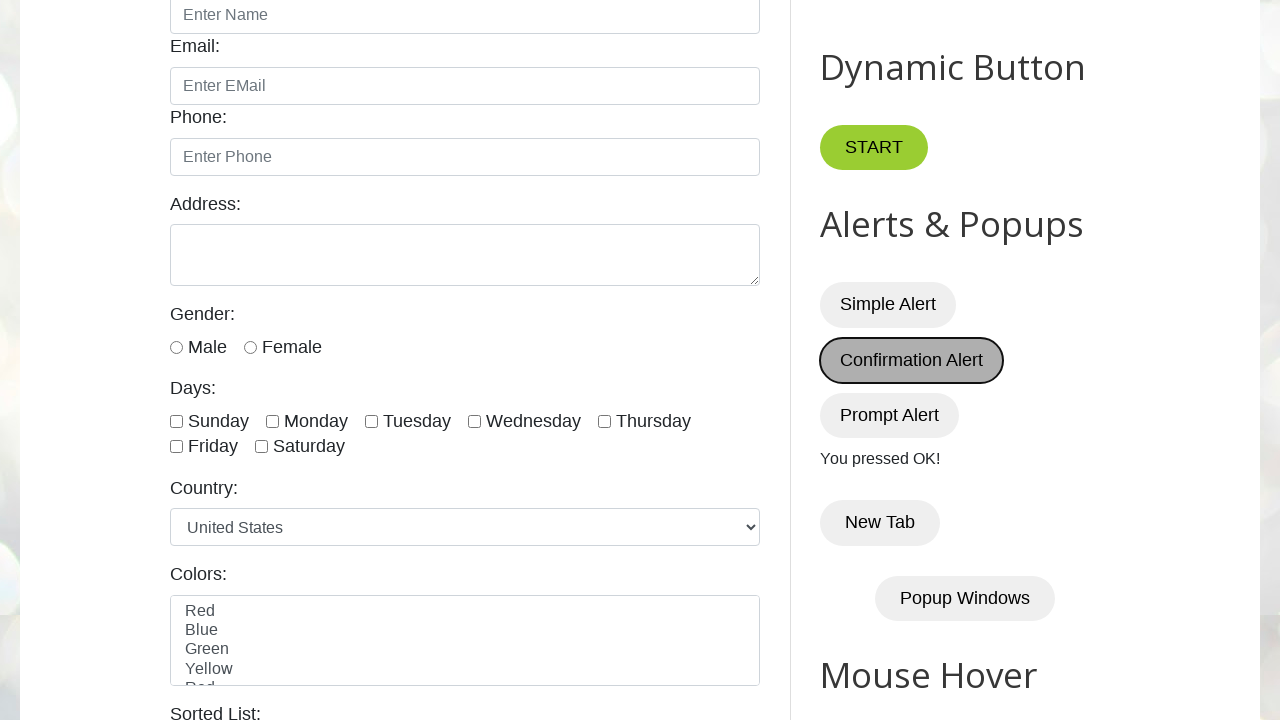

Result text appeared after accepting the confirm dialog
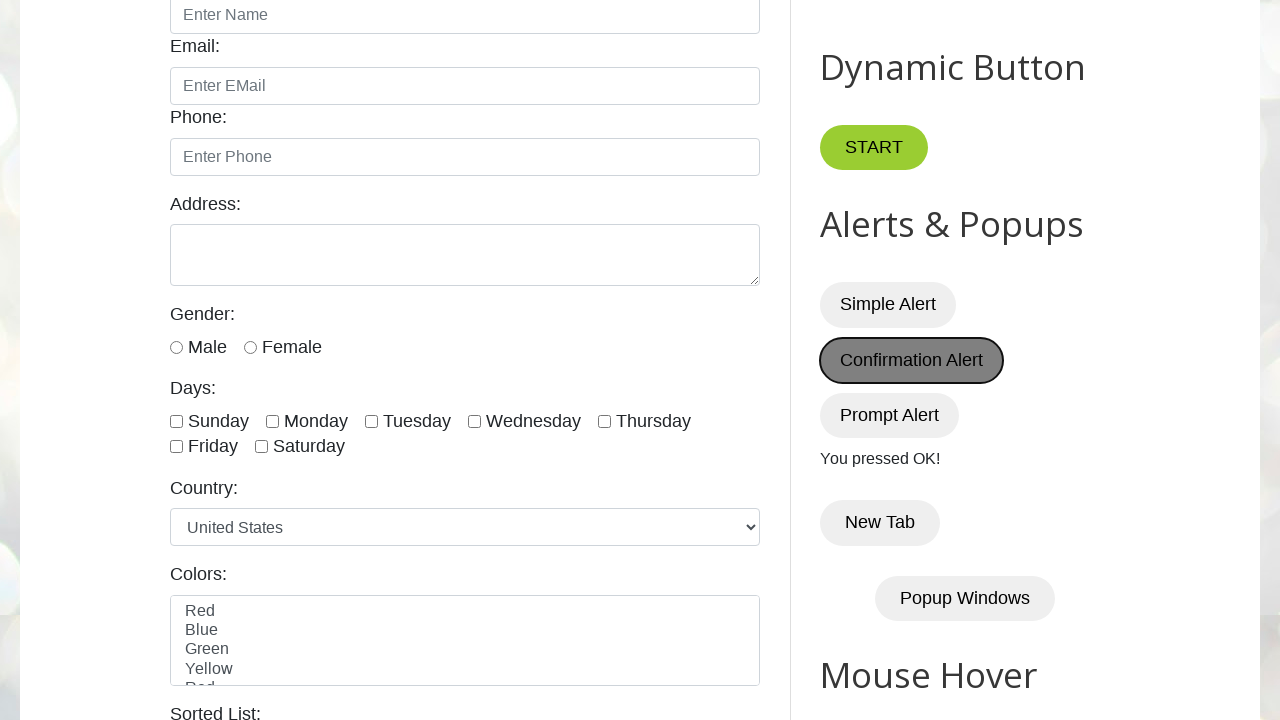

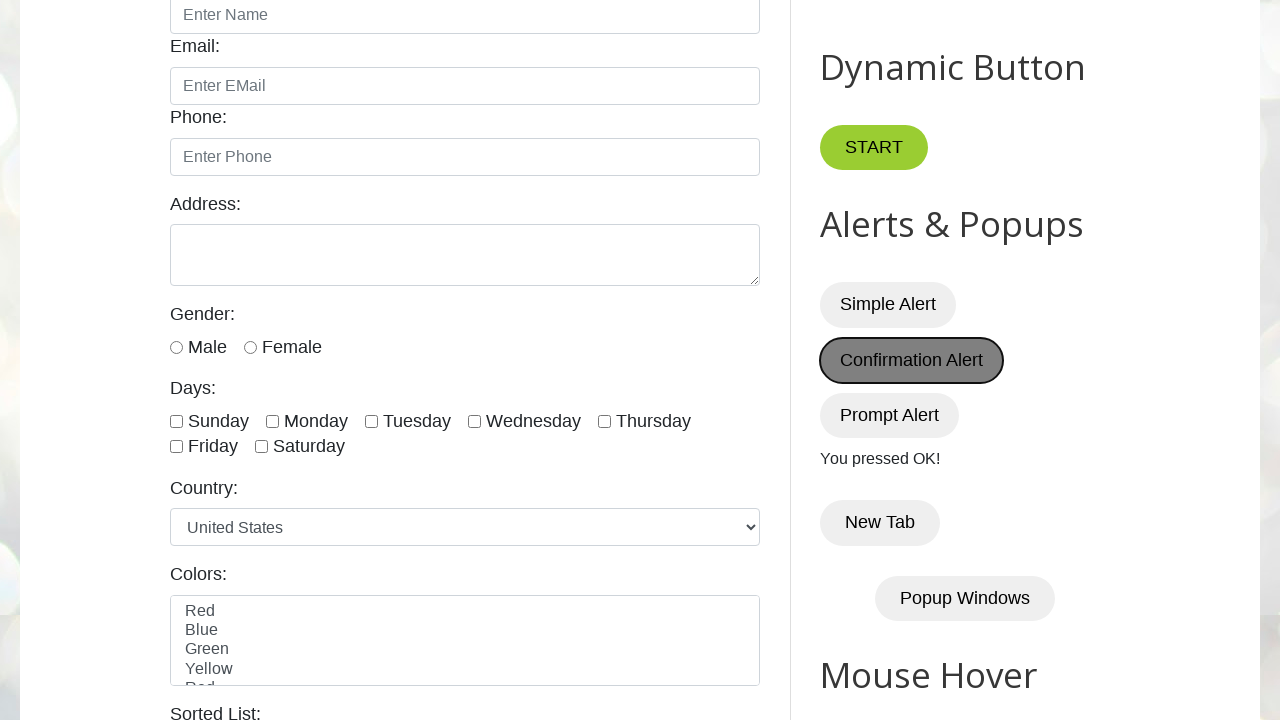